Tests double-click functionality by double-clicking a button and capturing the resulting text change

Starting URL: https://testkru.com/Elements/Buttons

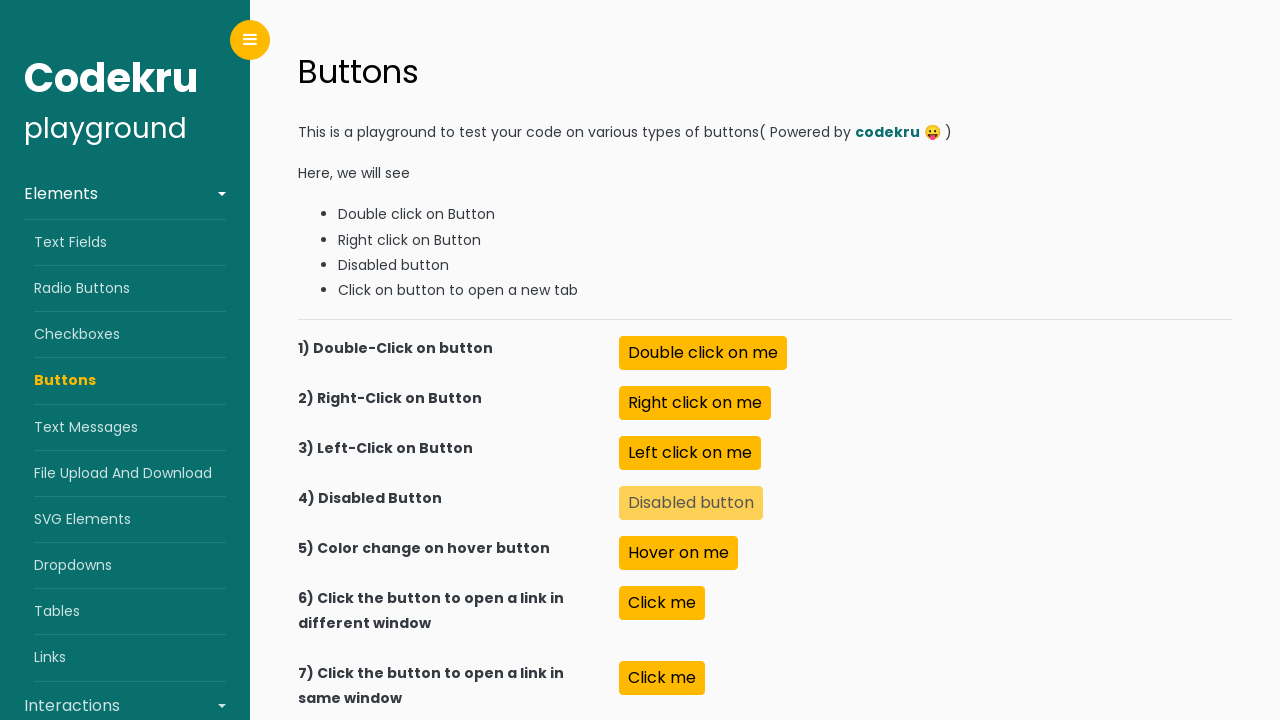

Double-clicked the button element at (703, 353) on #doubleClick
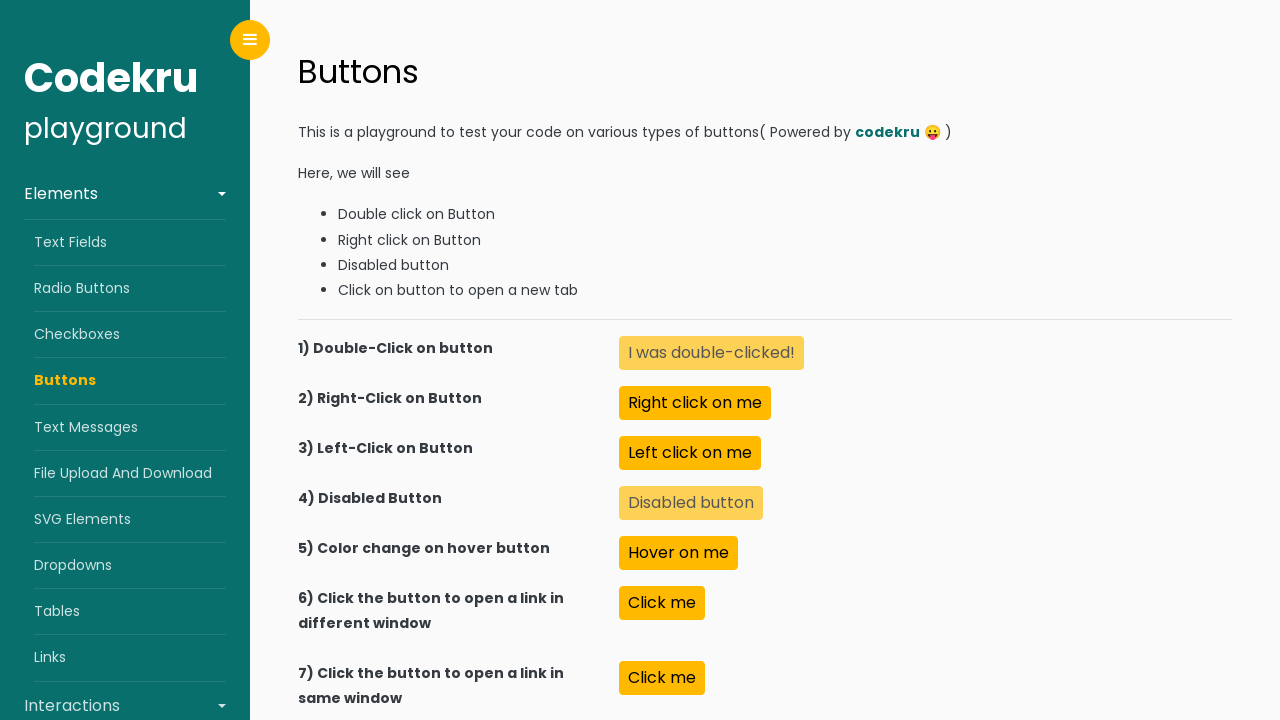

Retrieved text content after double-click
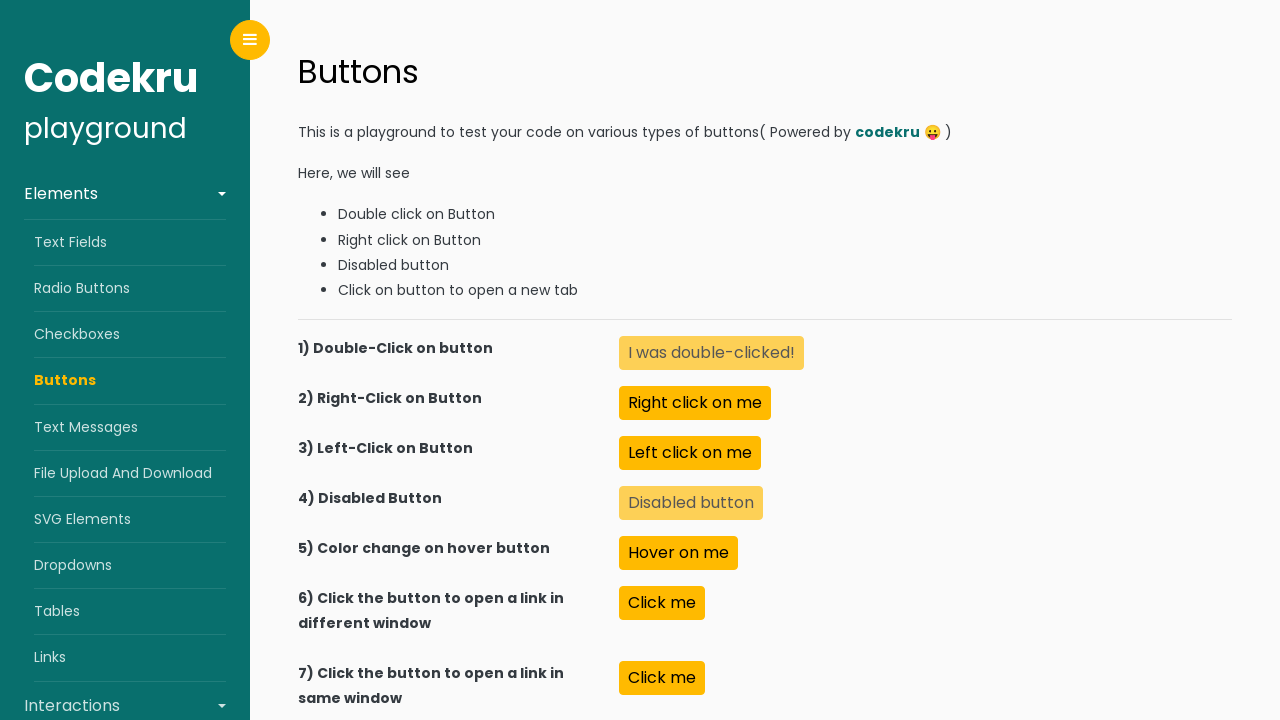

Printed text content: I was double-clicked!
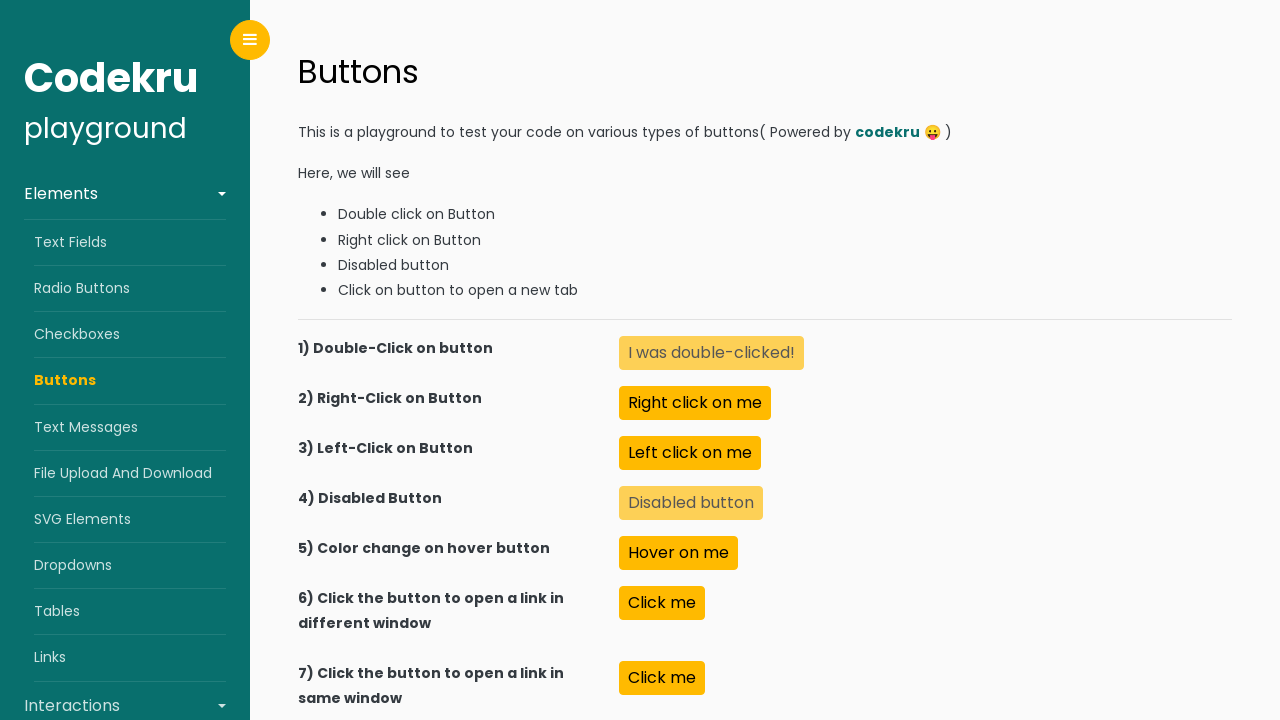

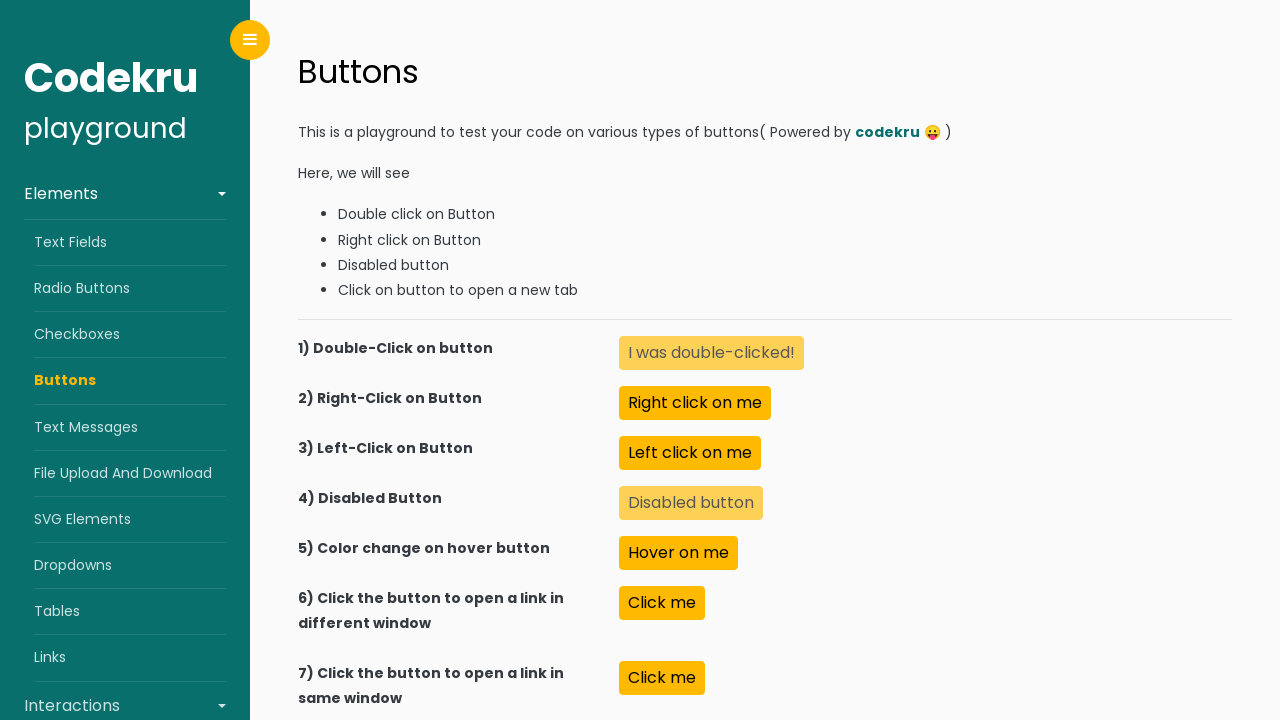